Tests iframe handling by switching into an iframe, clicking a link inside it, and then switching back to the parent frame

Starting URL: https://www.globalsqa.com/demo-site/frames-and-windows/#iFrame

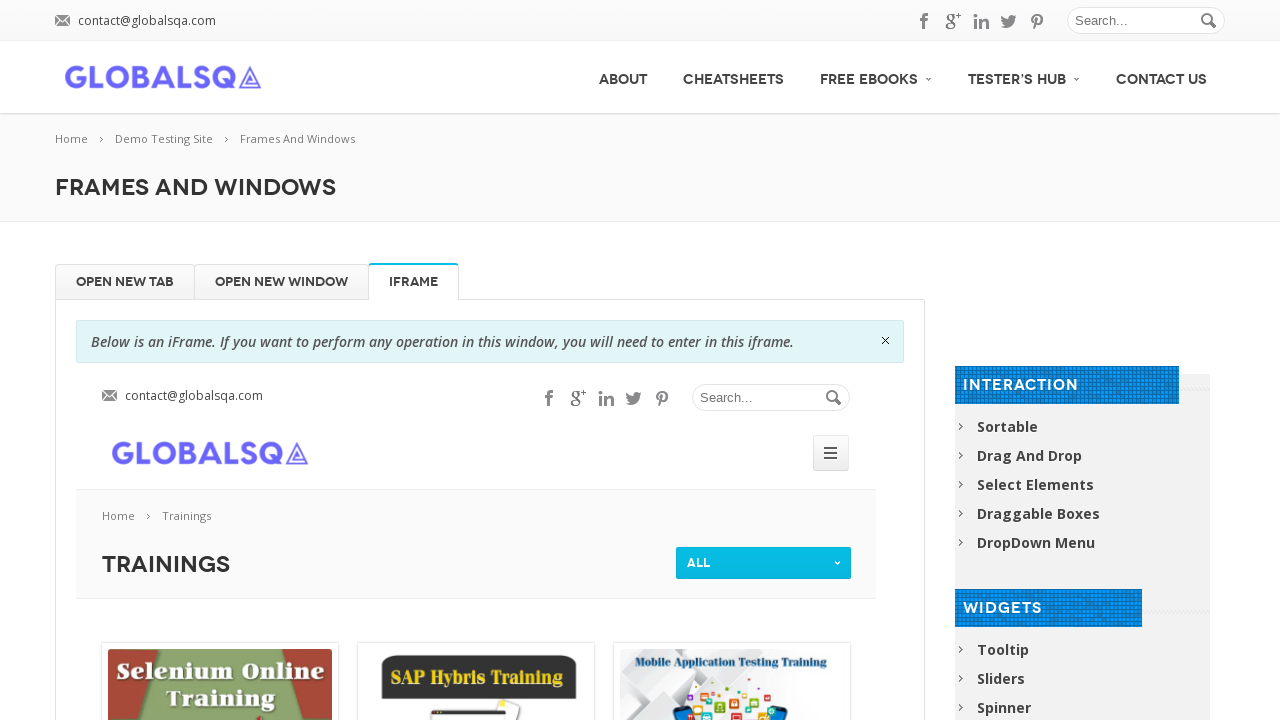

Switched to iframe named 'globalSqa'
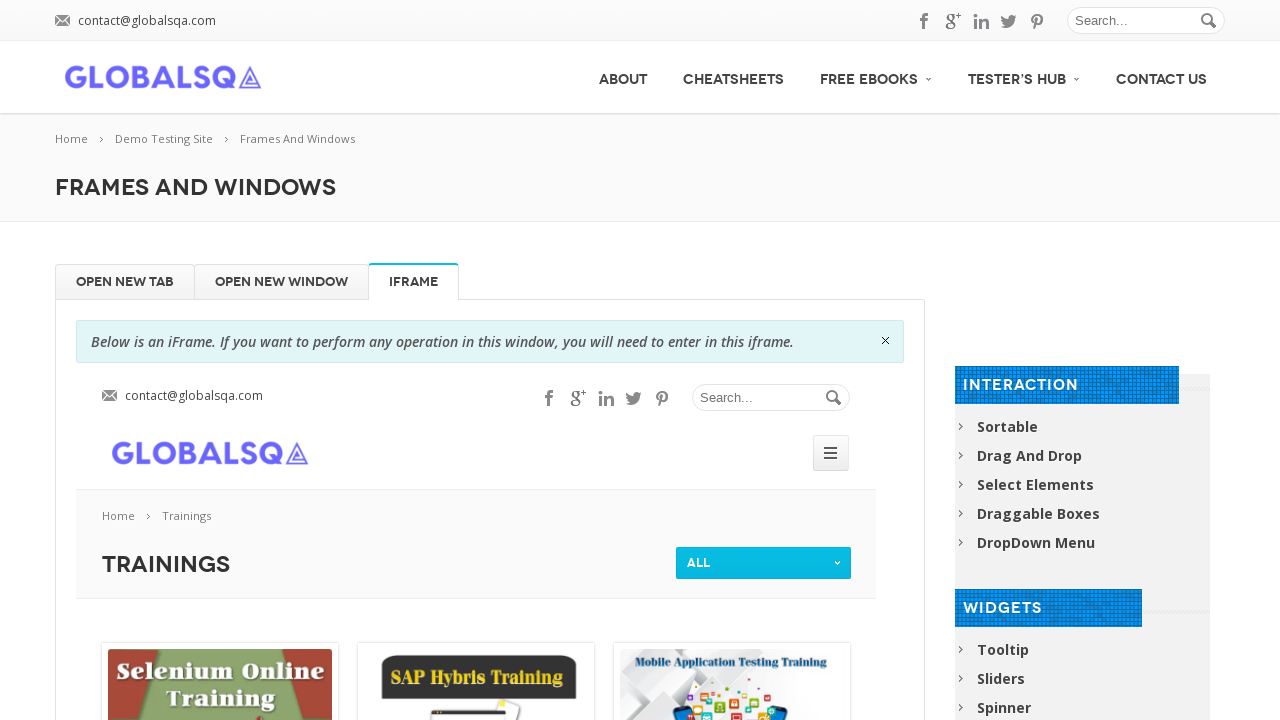

Clicked on selenium training link inside iframe at (220, 644) on a[href='https://www.globalsqa.com/training/selenium-online-training/']
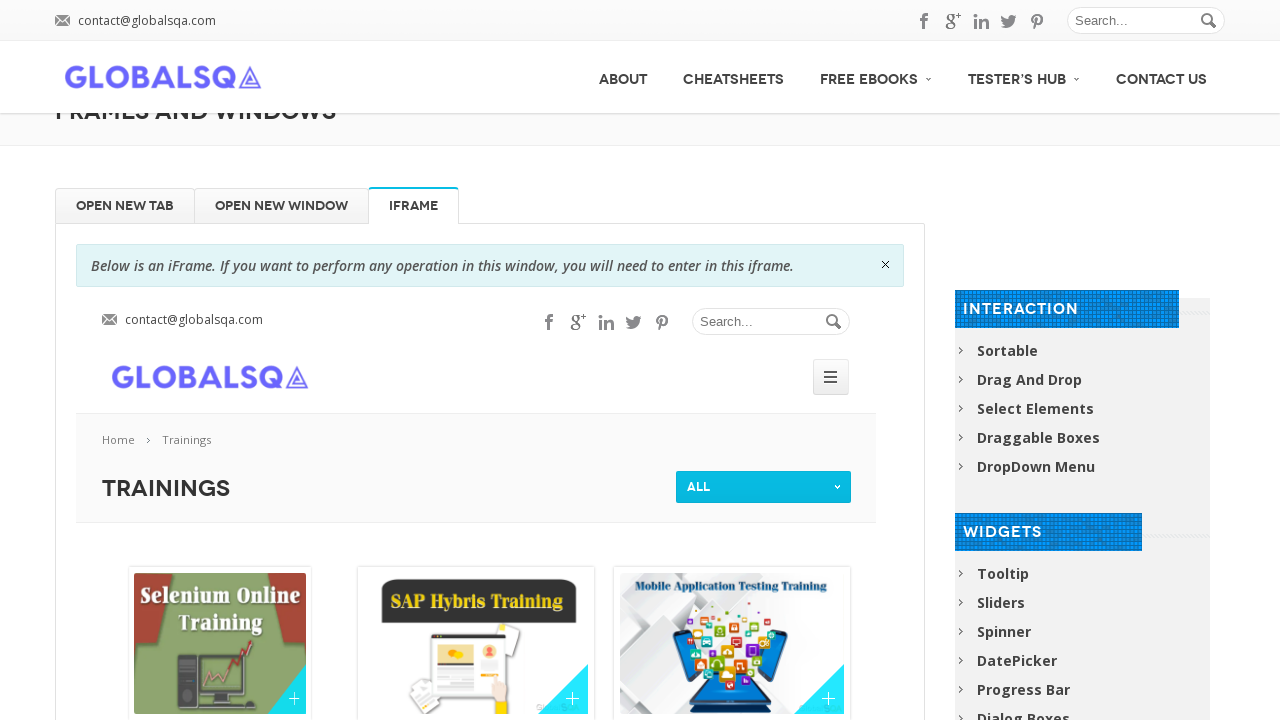

Scrolled to bottom of page
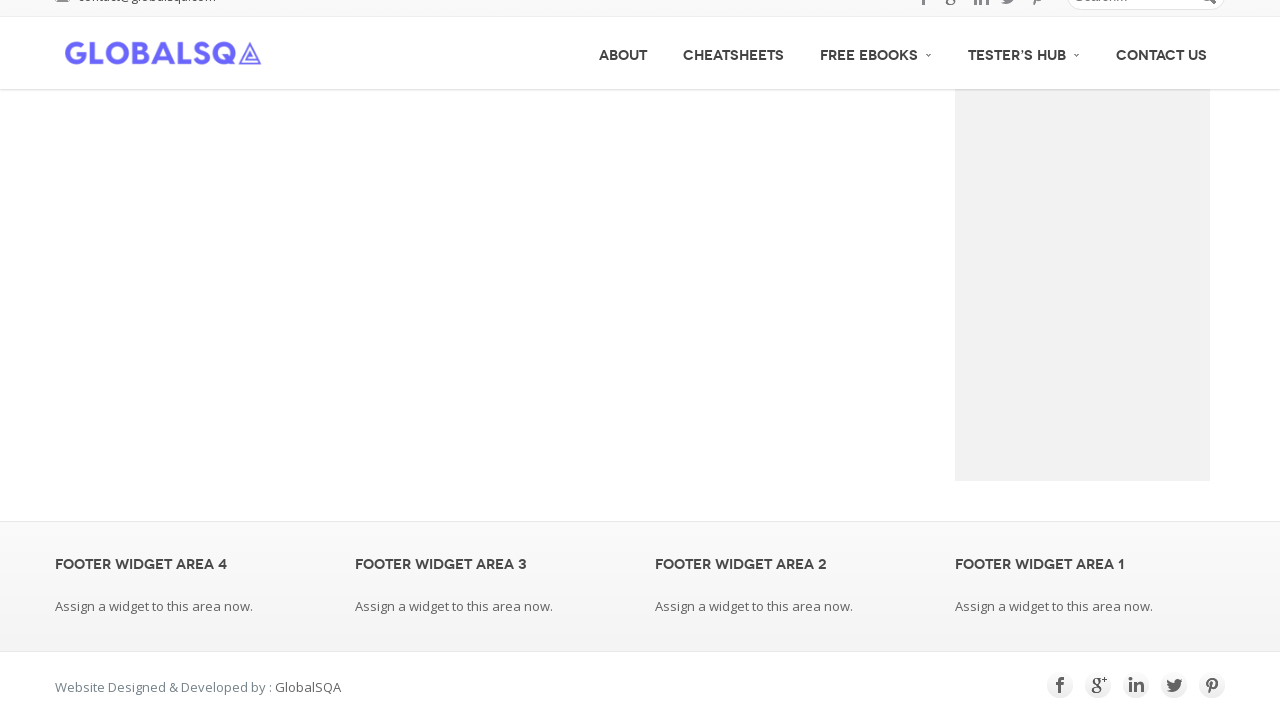

Verified iFrame tab element is present in parent frame
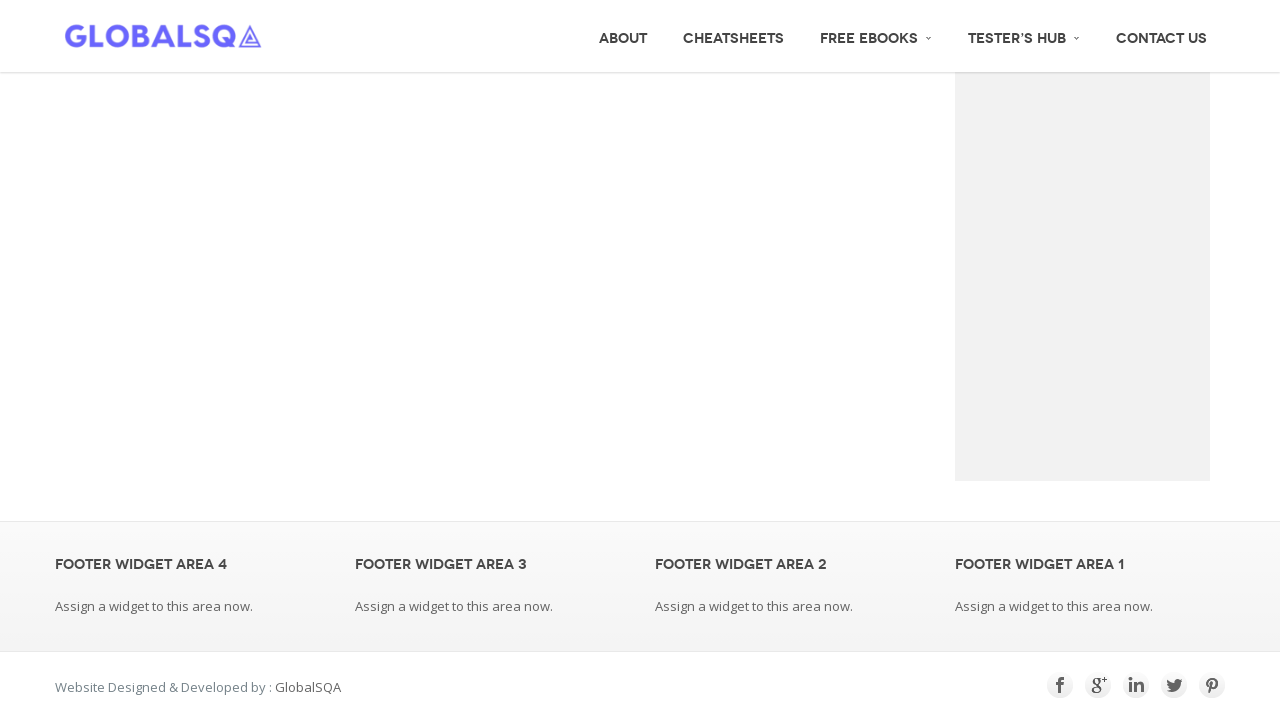

Scrolled to bottom of page again
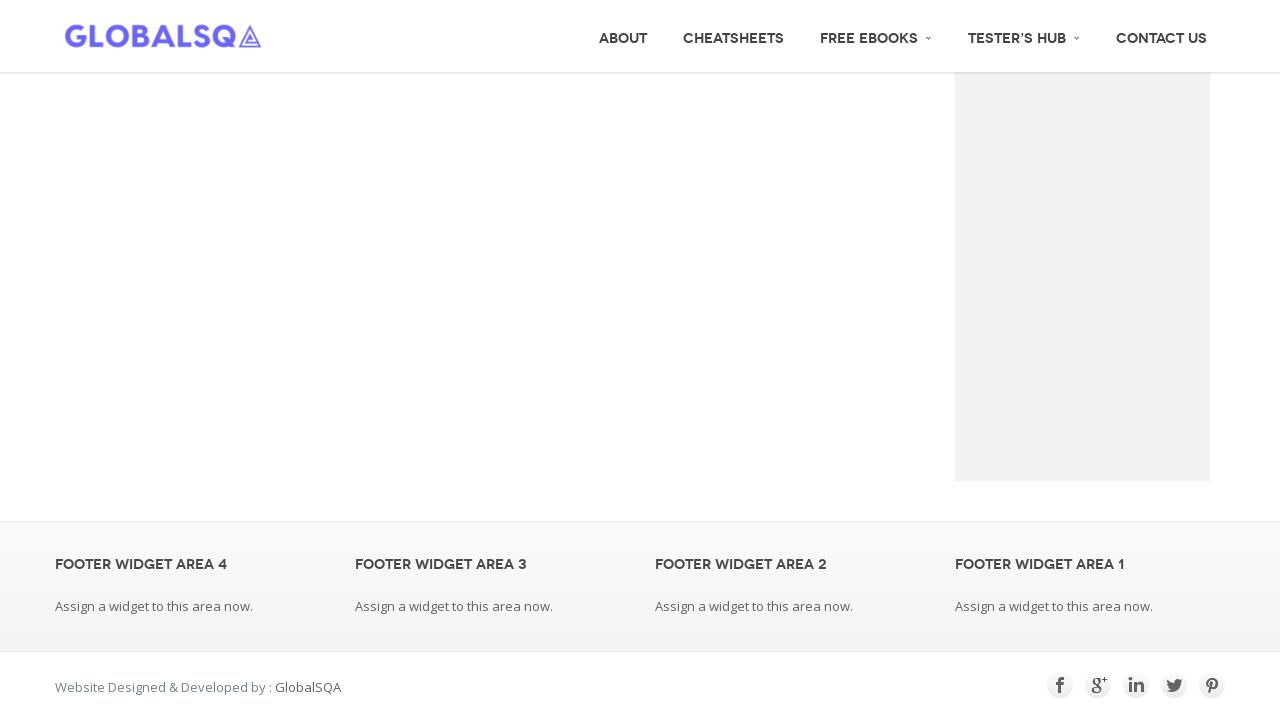

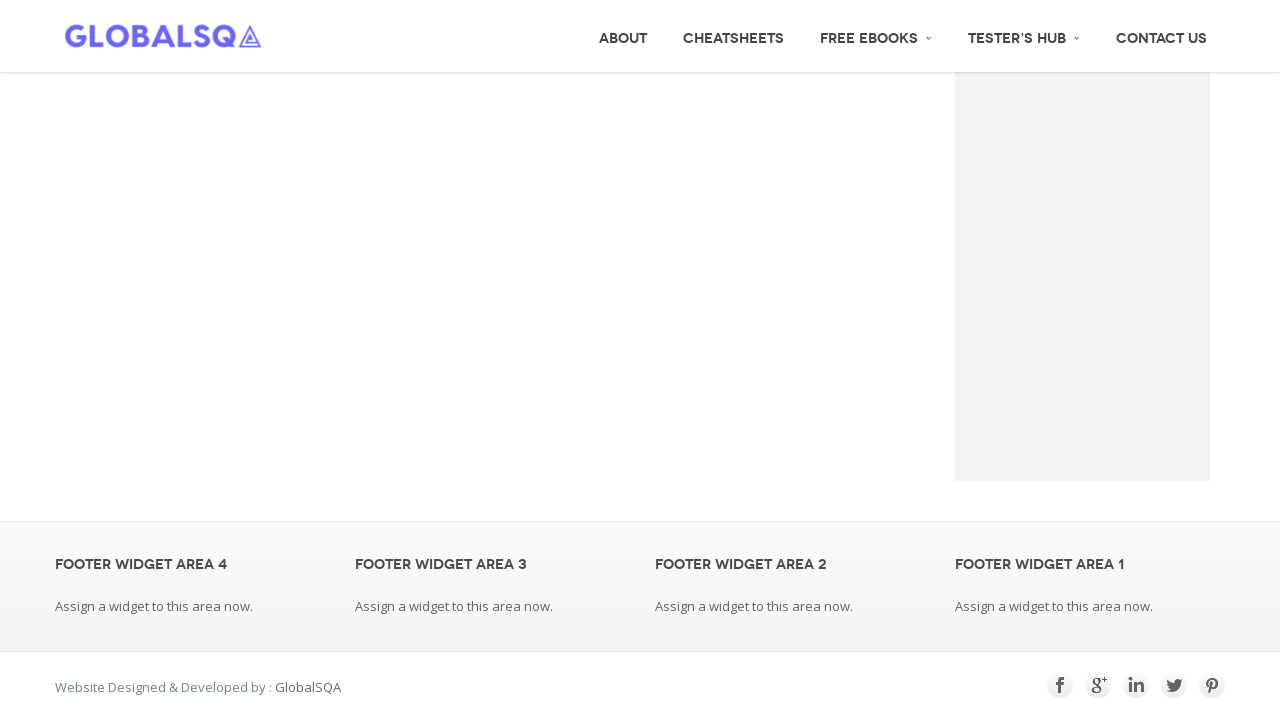